Tests browser window and tab management by opening multiple windows/tabs and switching between them

Starting URL: https://demoqa.com/browser-windows

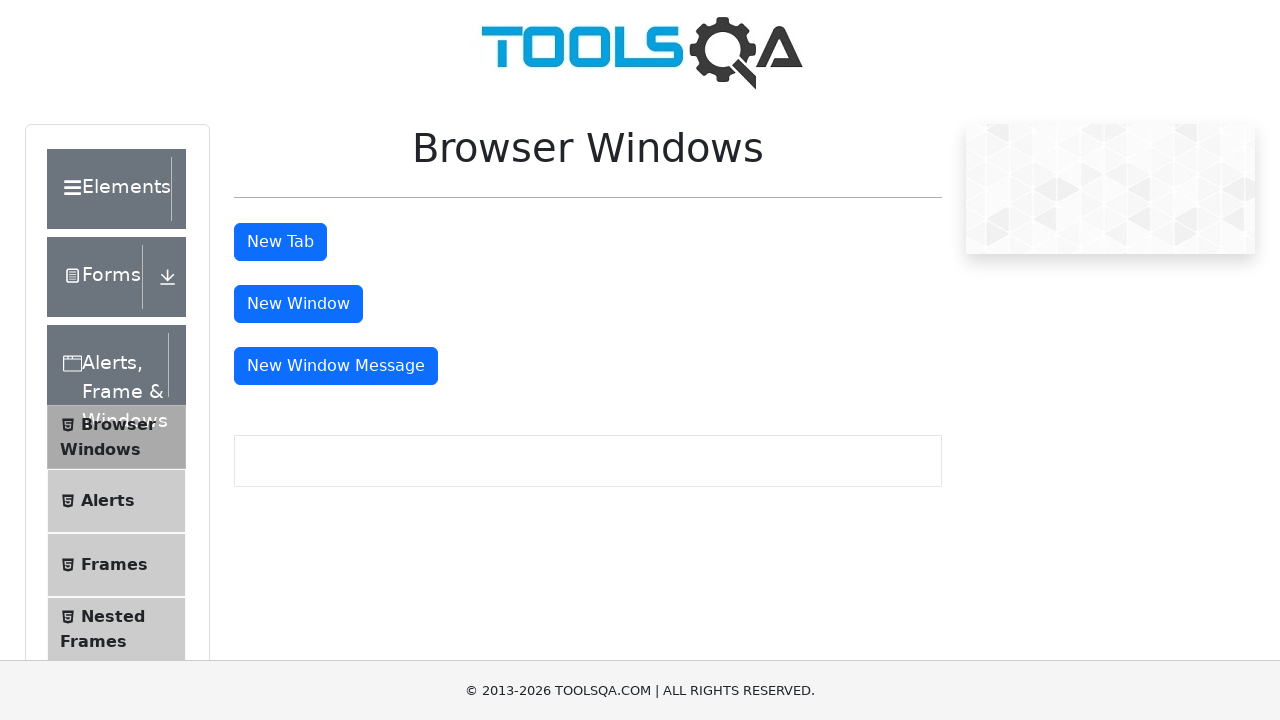

Stored reference to first page
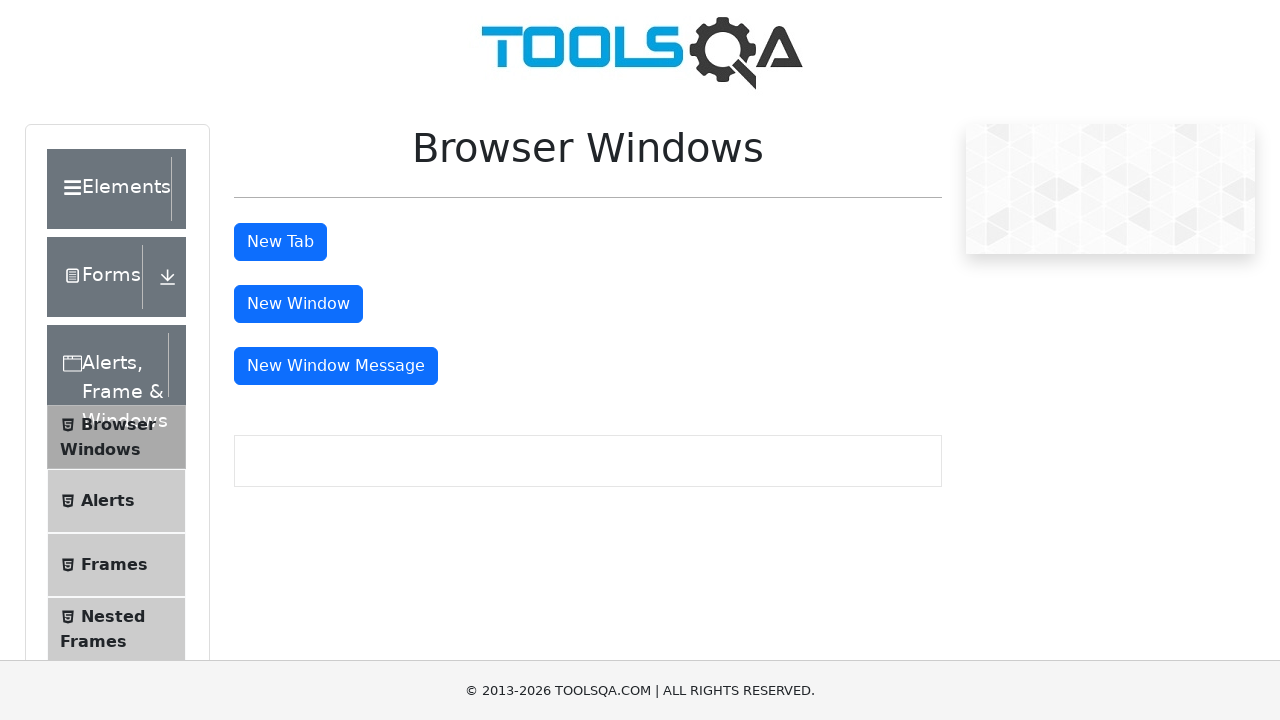

Opened new window
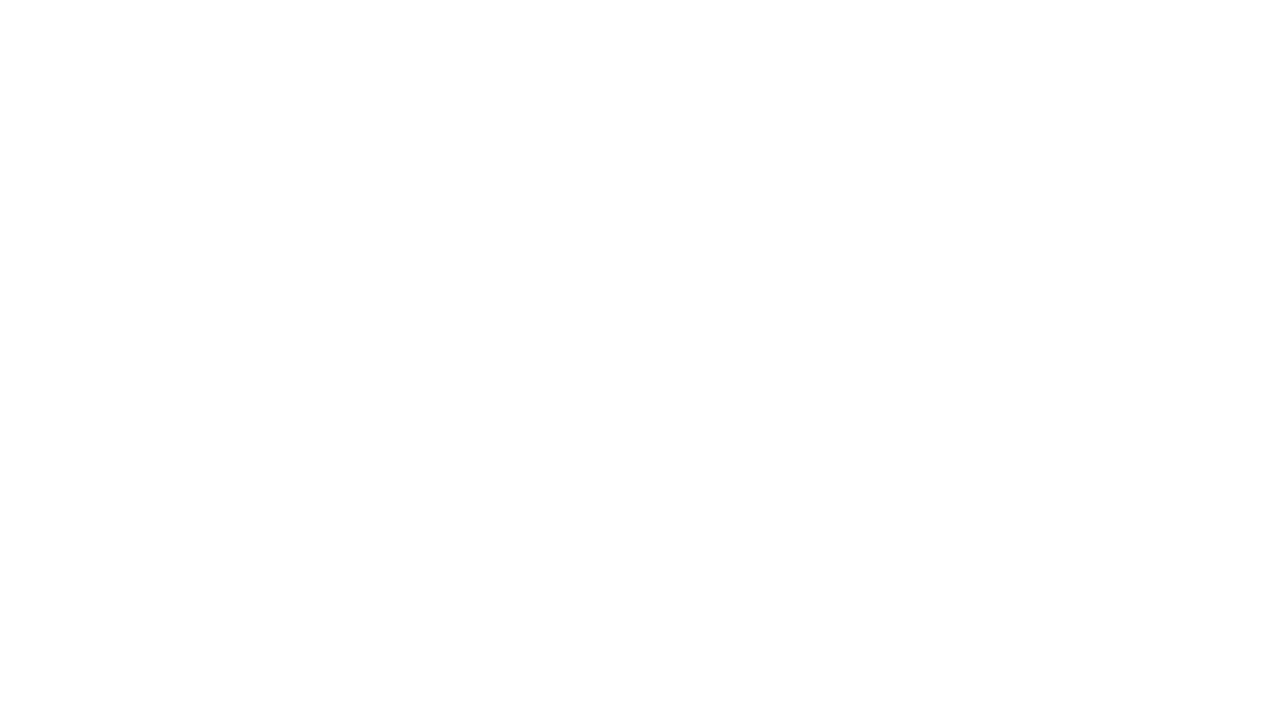

Navigated second window to https://the-internet.herokuapp.com
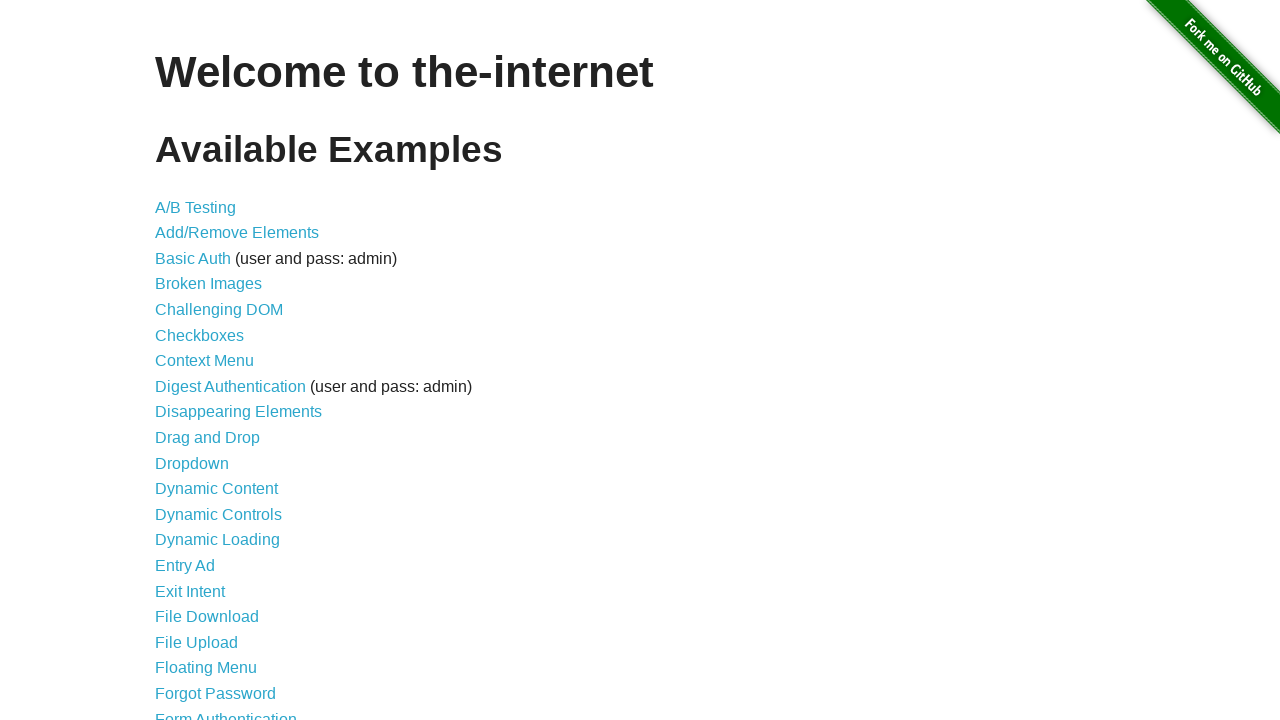

Retrieved all open pages from context
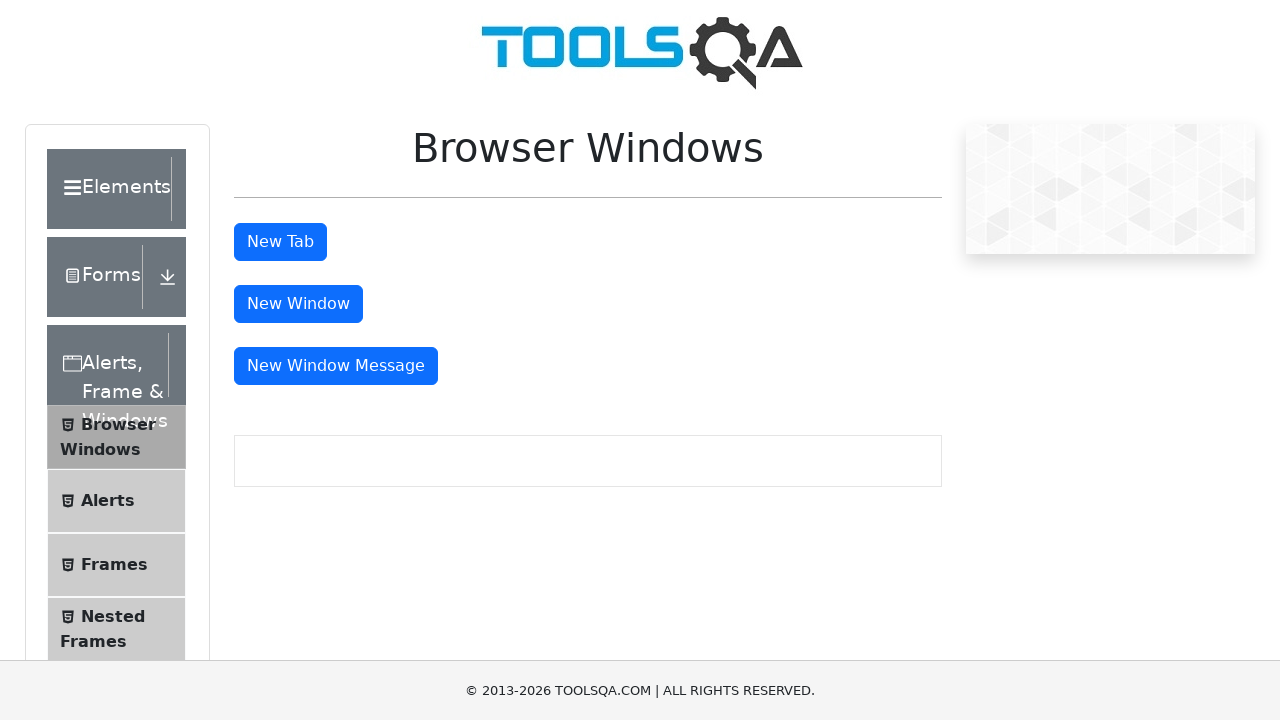

Printed details for page 0: URL and title
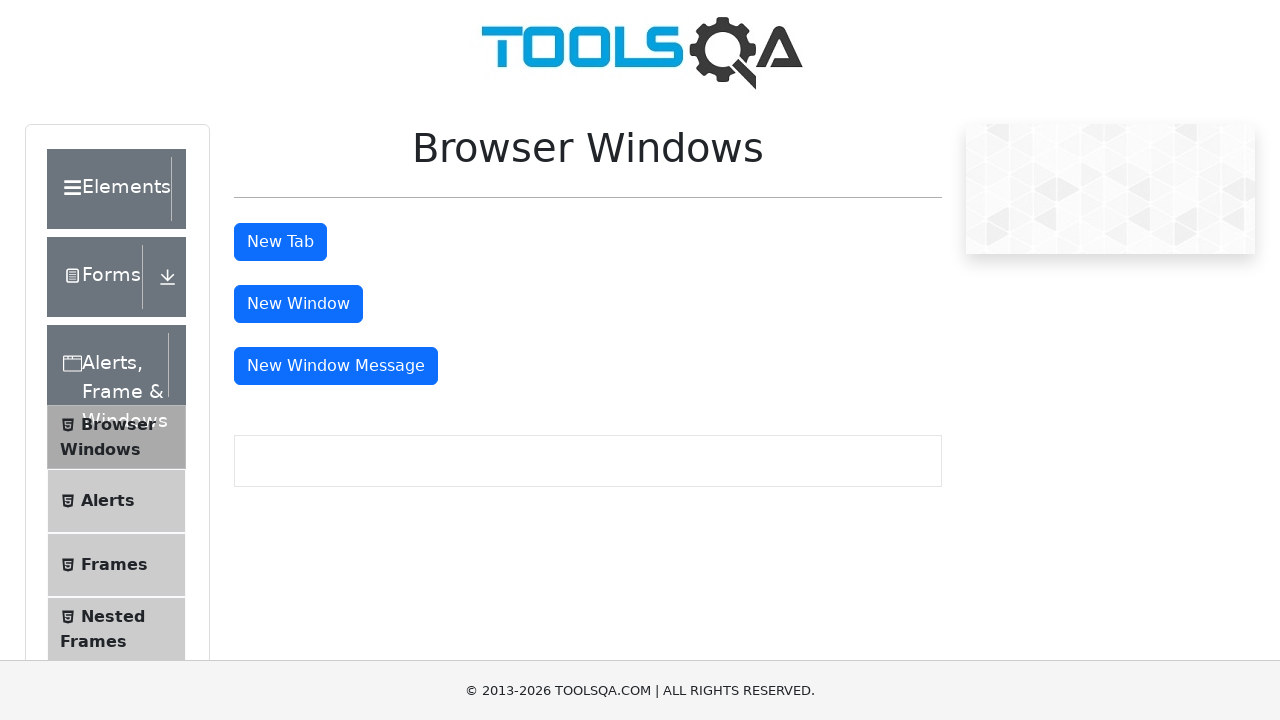

Printed details for page 1: URL and title
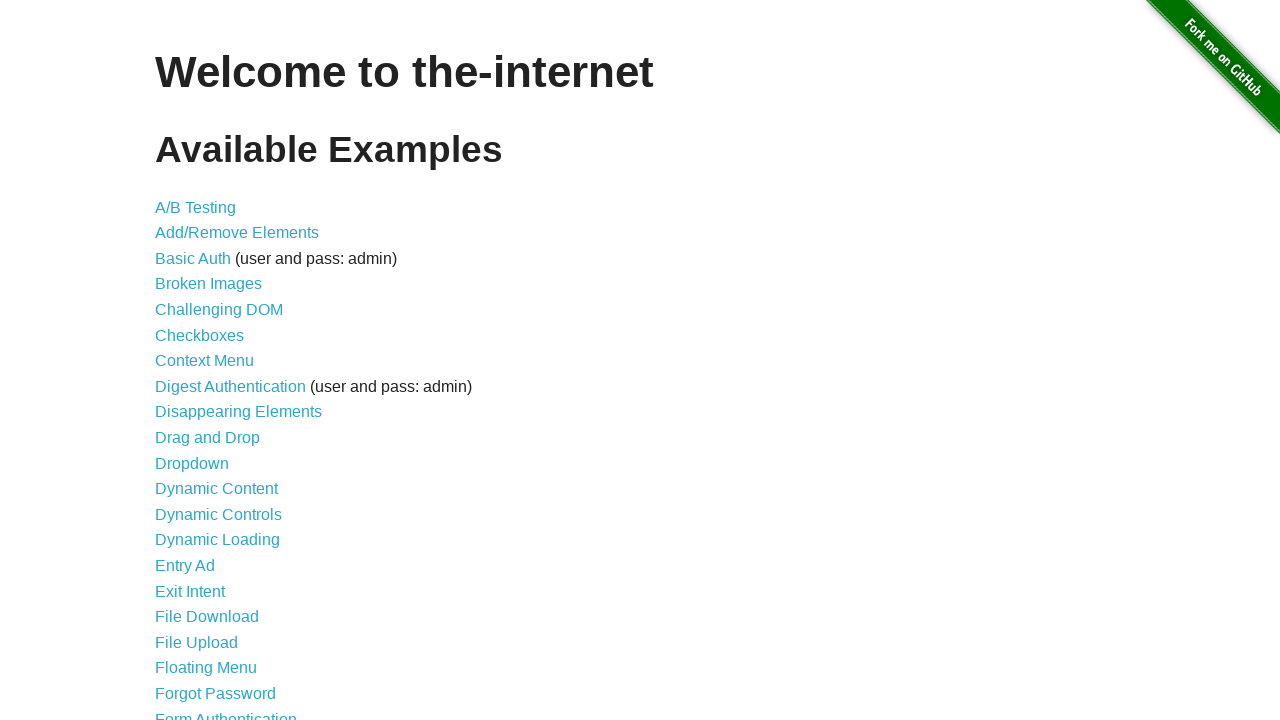

Opened another new window/tab
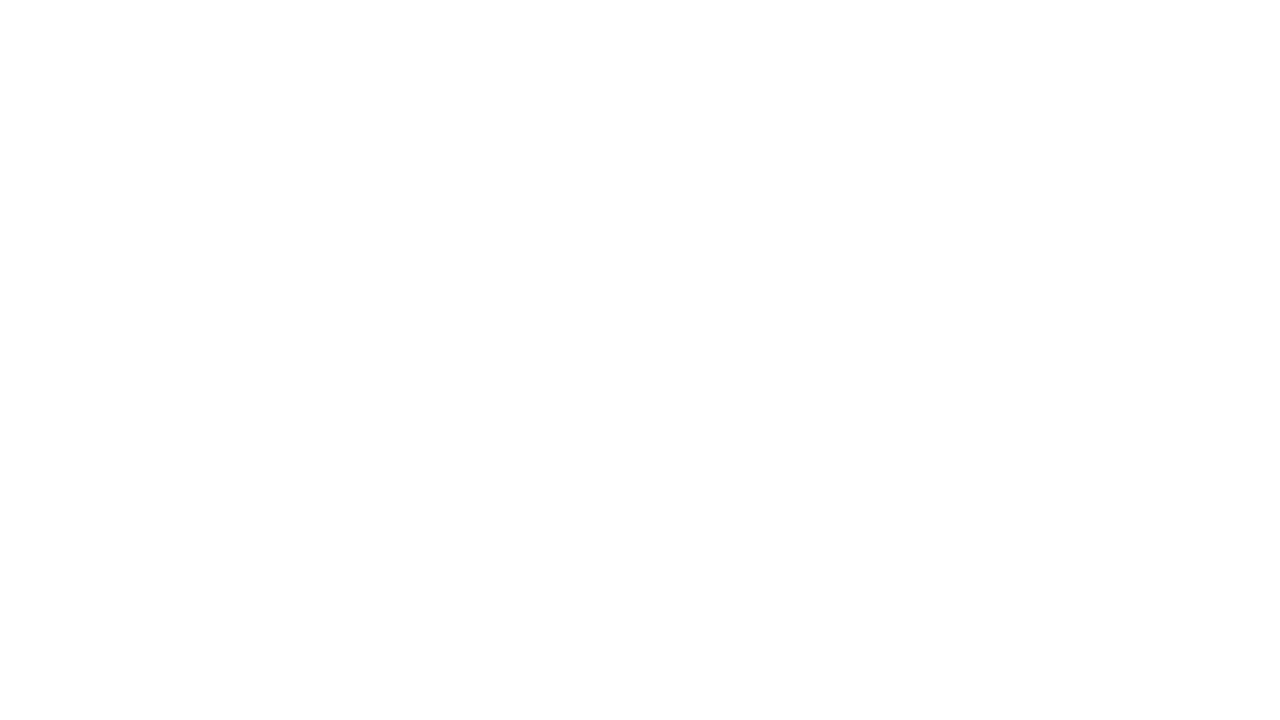

Navigated third window to https://www.saucedemo.com/
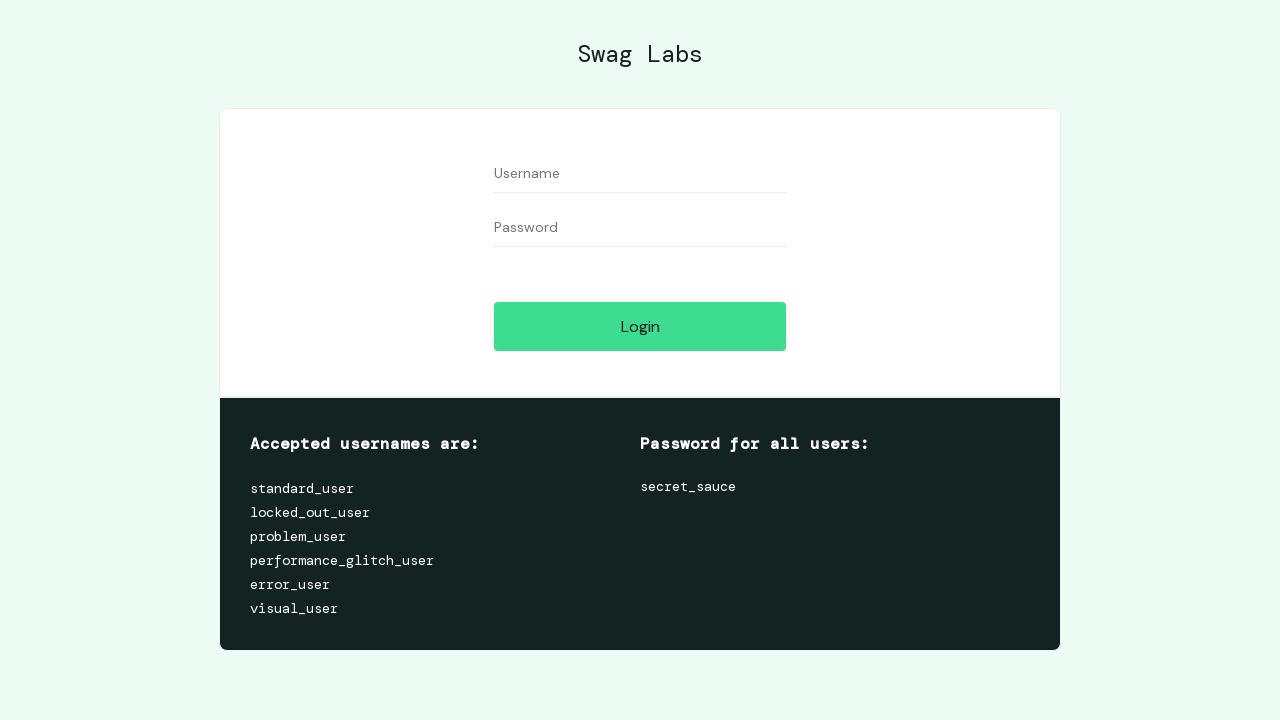

Retrieved and printed page content from third page
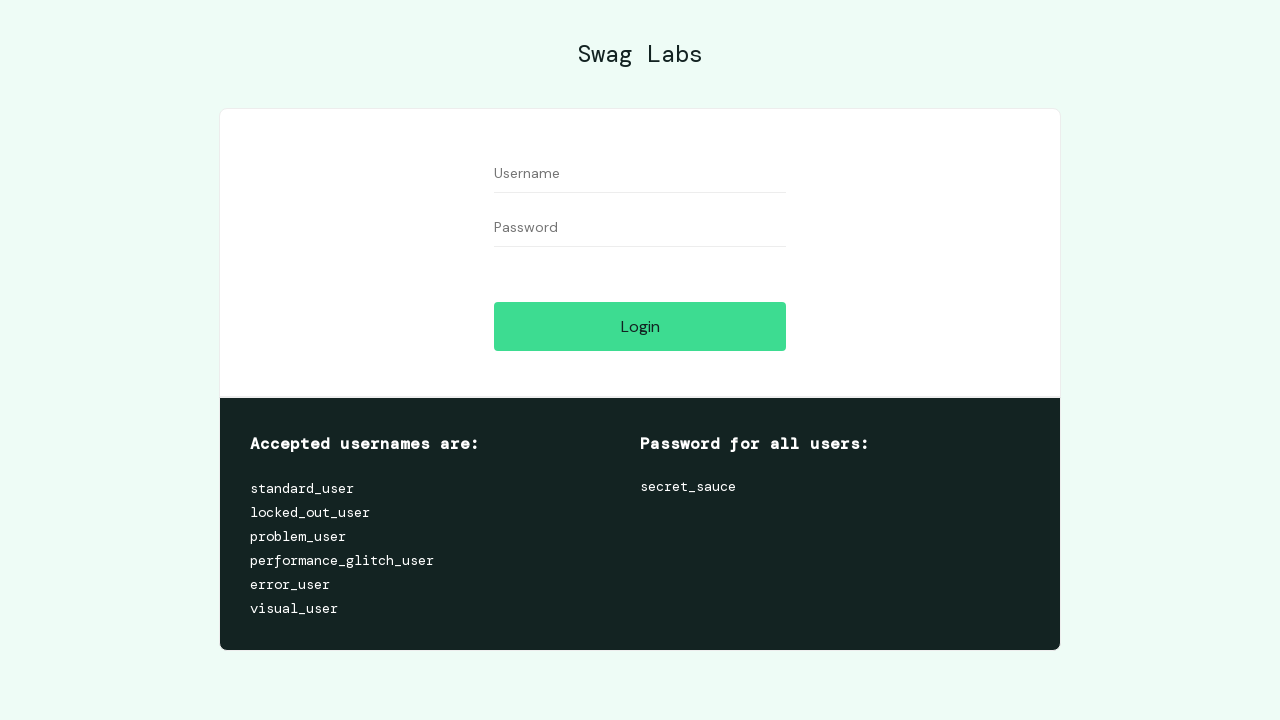

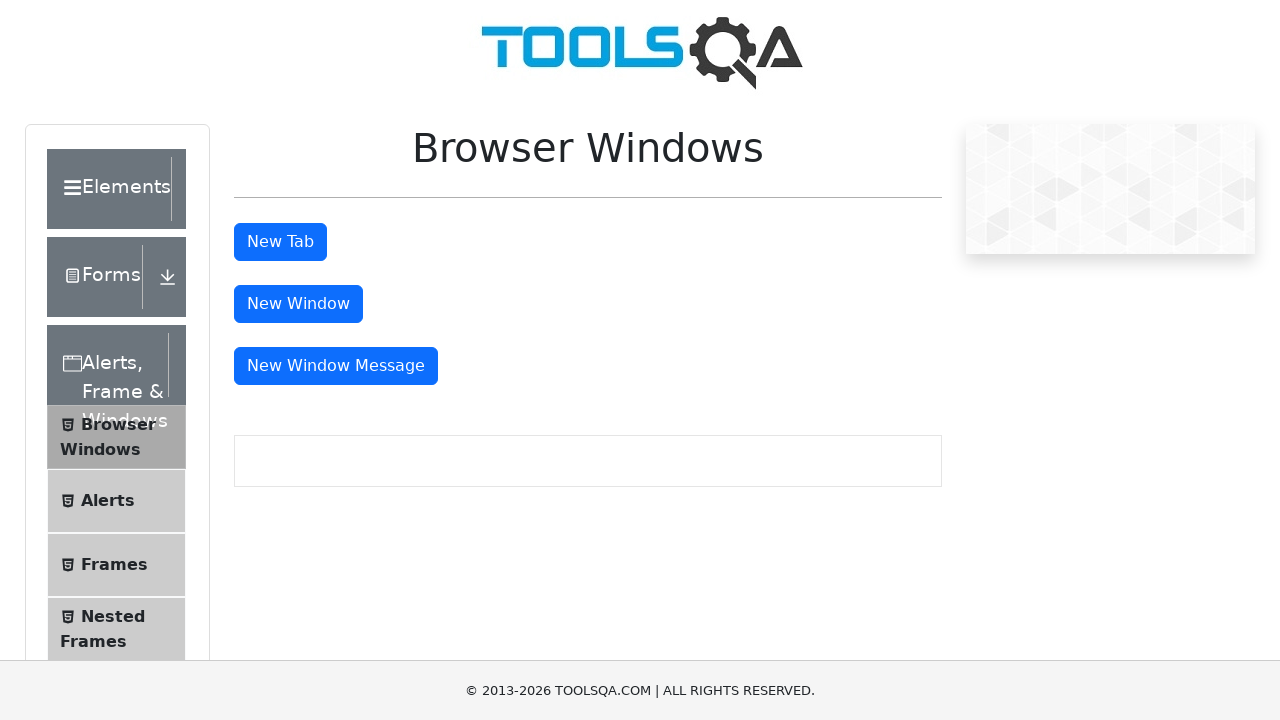